Tests the static version of dynamic content by clicking the static link and verifying content persists after page reload.

Starting URL: https://the-internet.herokuapp.com/dynamic_content

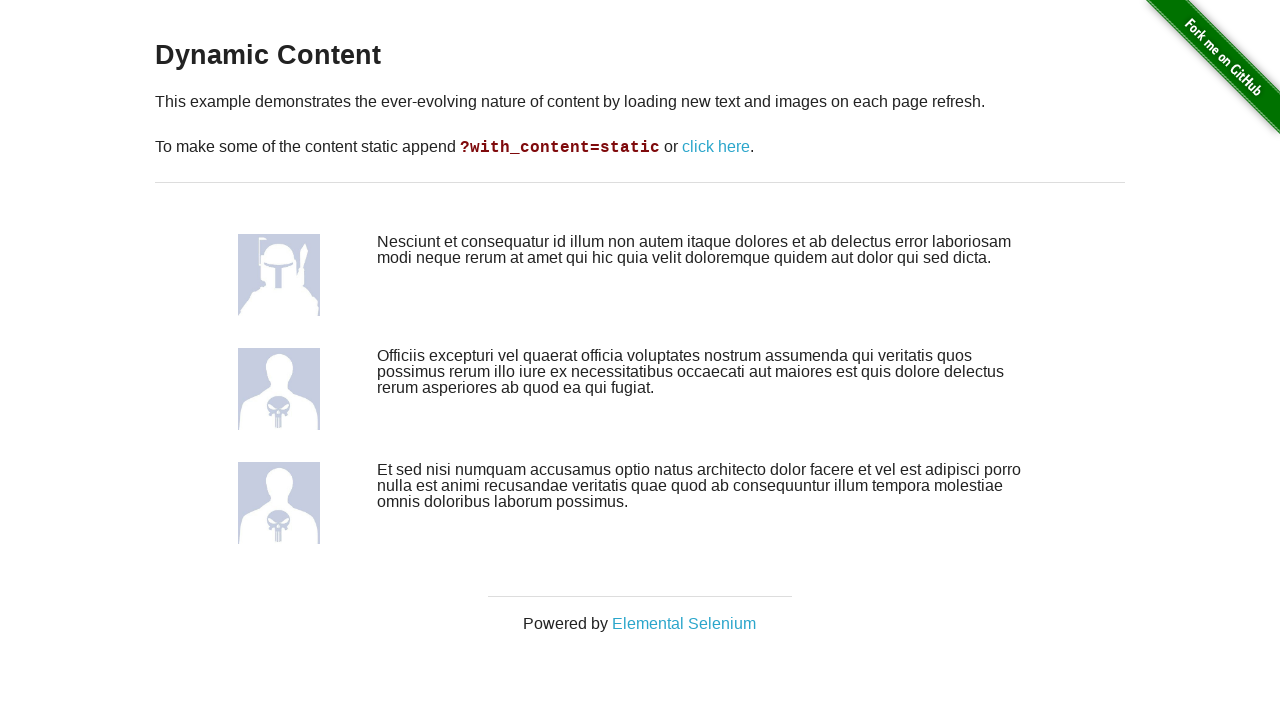

Clicked static content link at (716, 147) on a:has-text('click here')
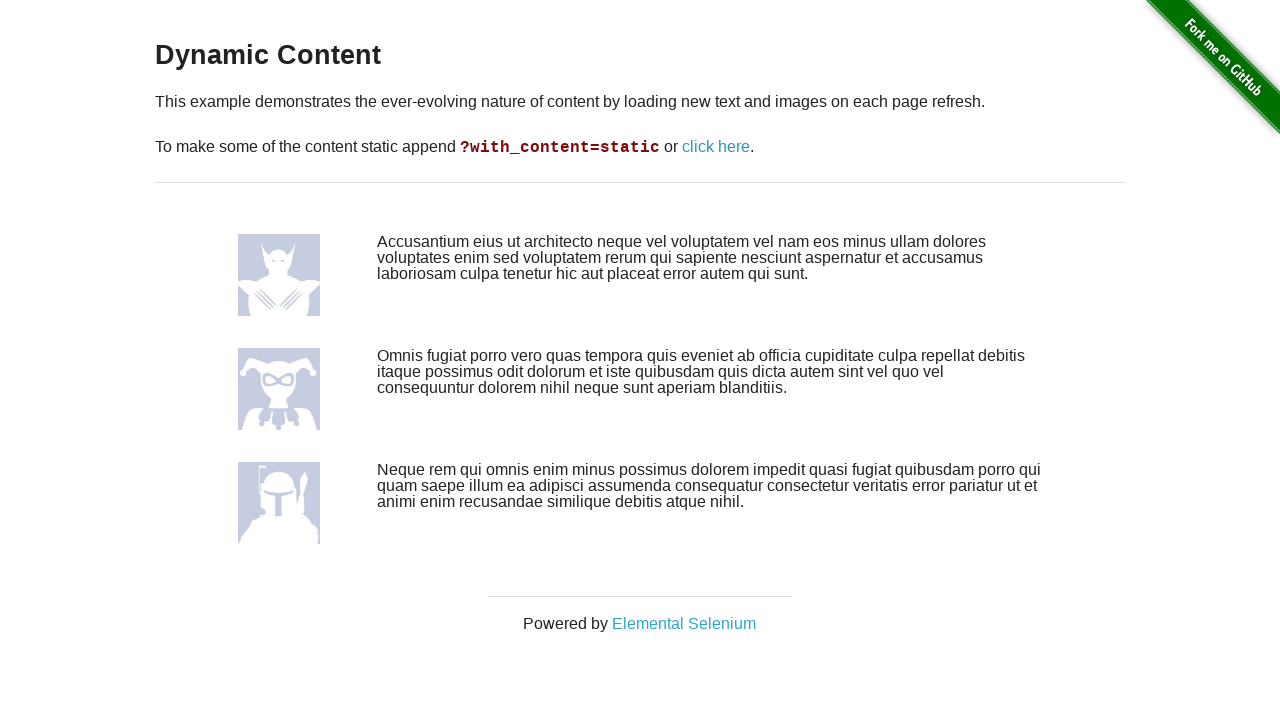

Static content page loaded with .example element visible
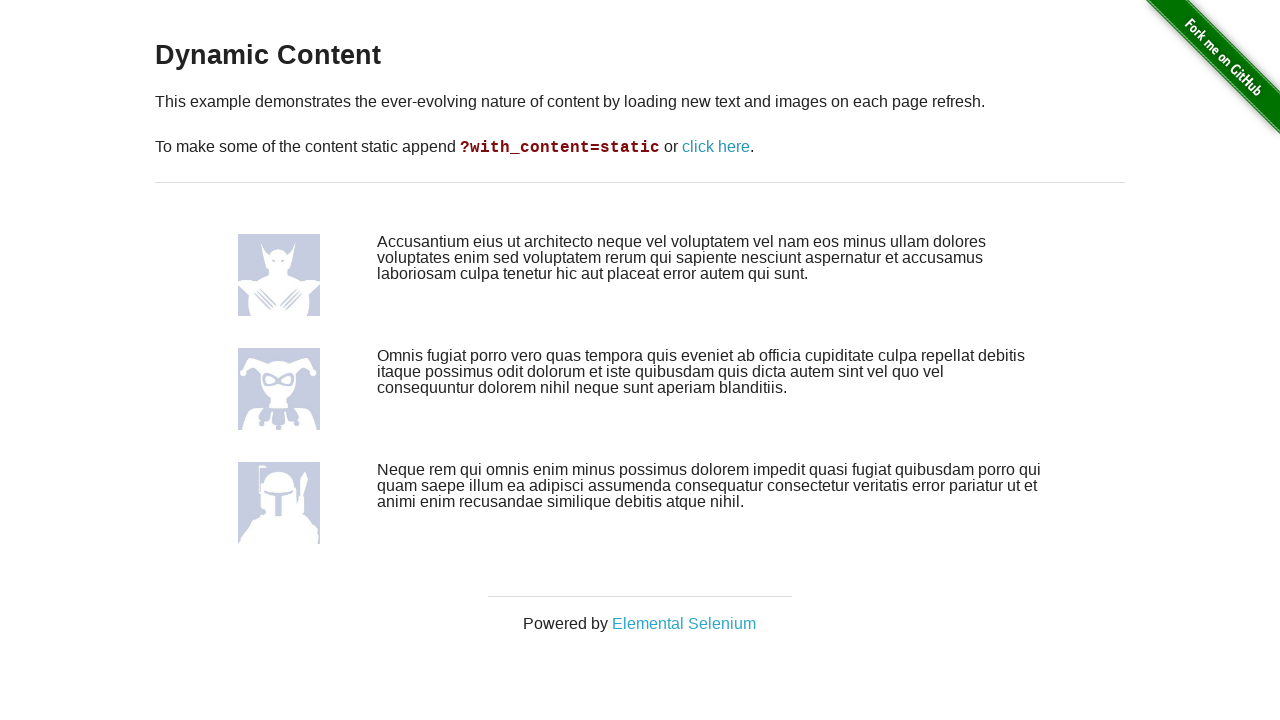

Reloaded the page to verify static content persistence
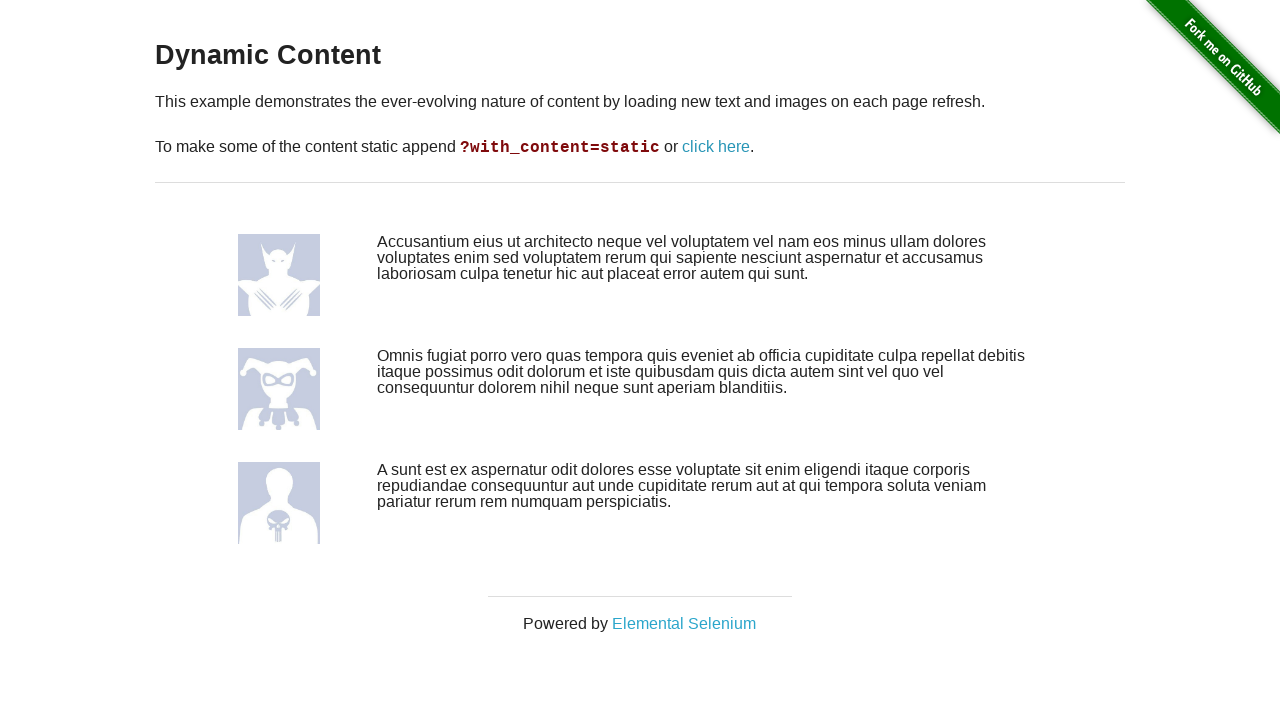

Content reloaded with #content img element visible - static content persisted after reload
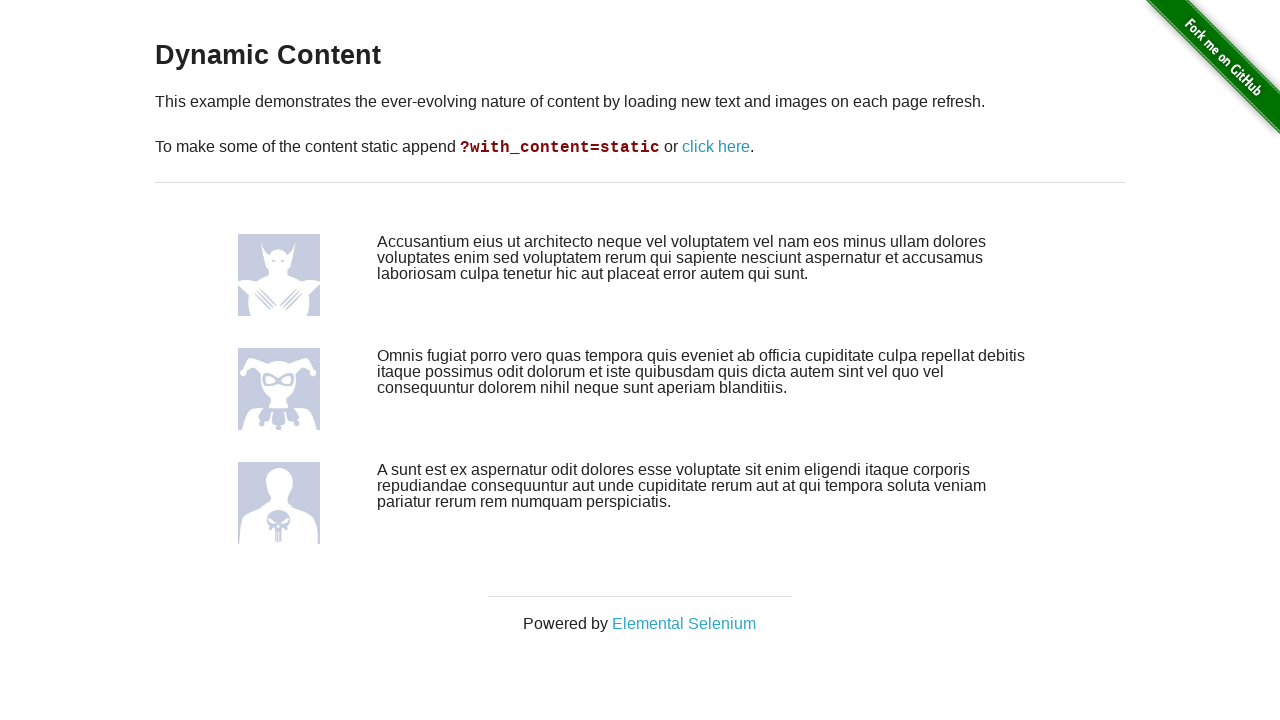

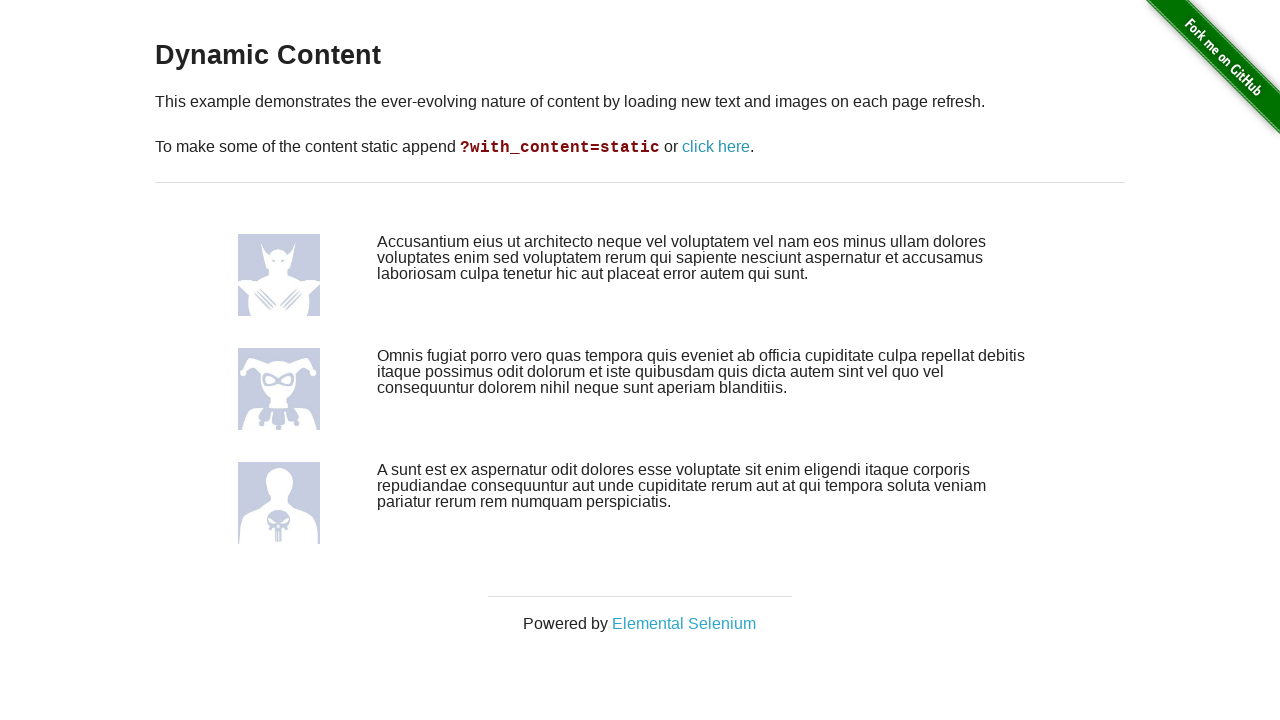